Tests navigation on MetLife website by clicking on the Solutions tab and then selecting the Dental link from the menu

Starting URL: https://www.metlife.com

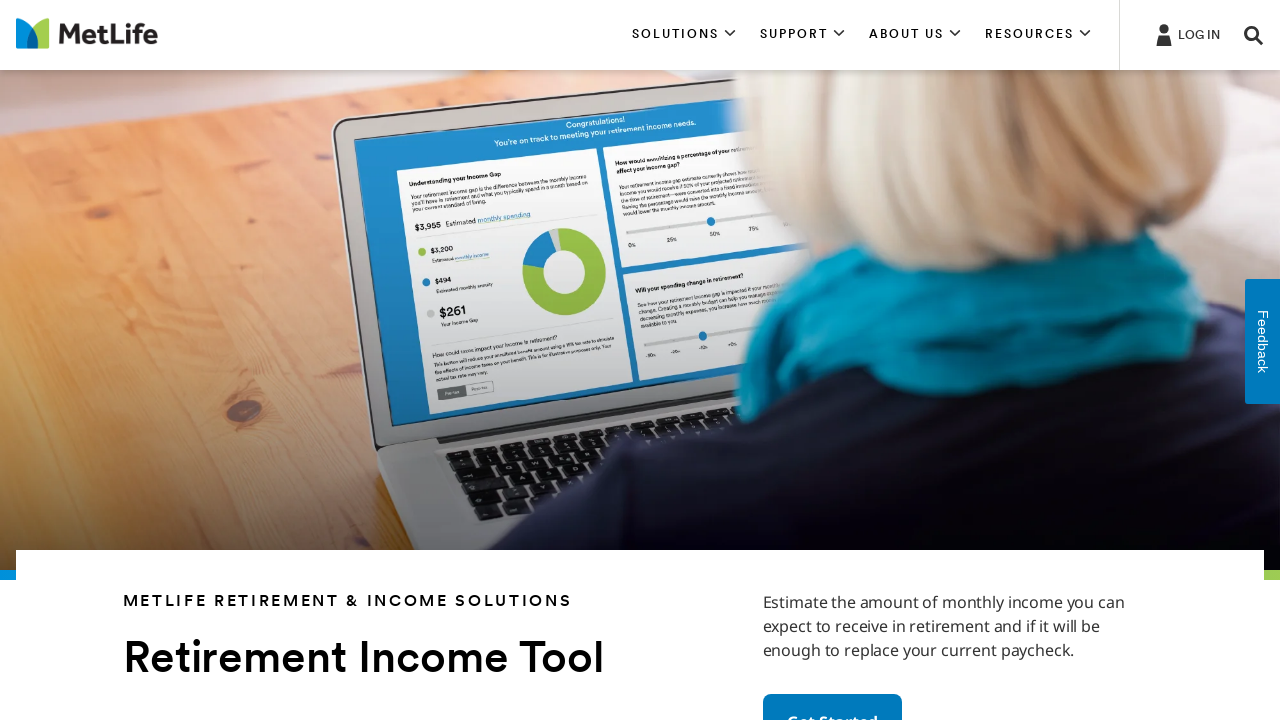

Clicked on Solutions tab at (684, 35) on xpath=//*[contains(text(),'SOLUTIONS')]
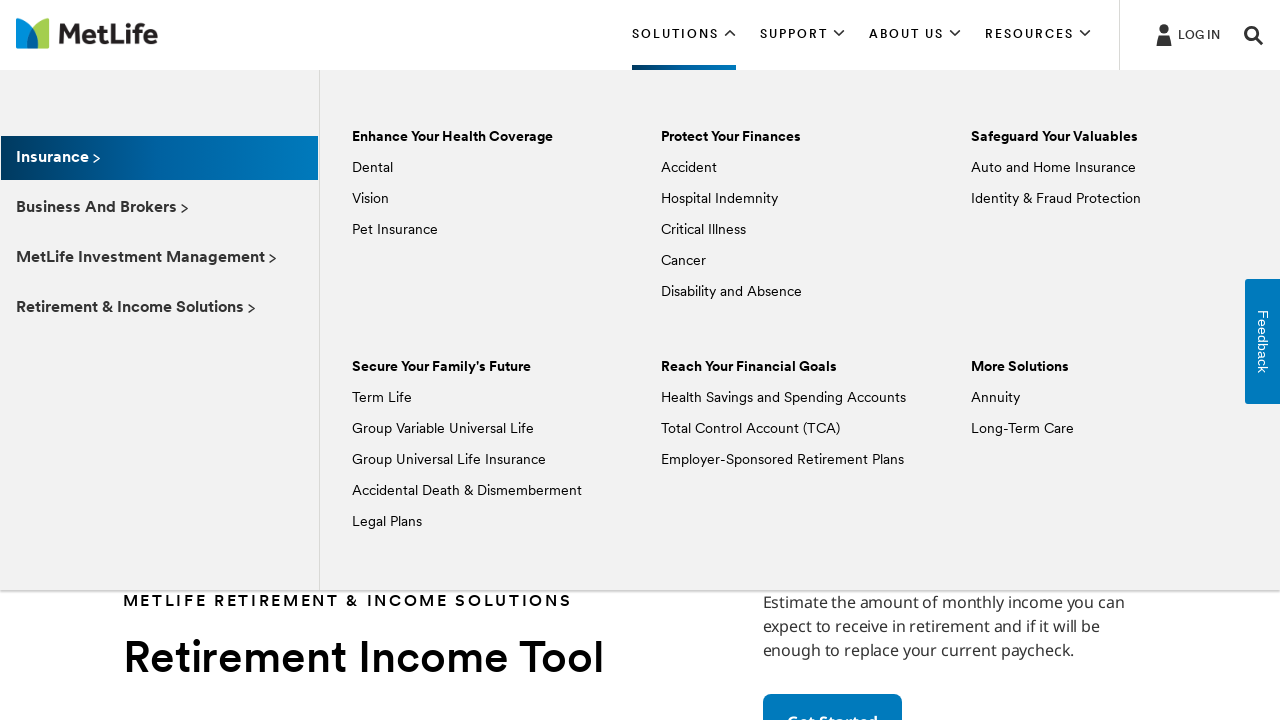

Waited for Dental link to load in menu
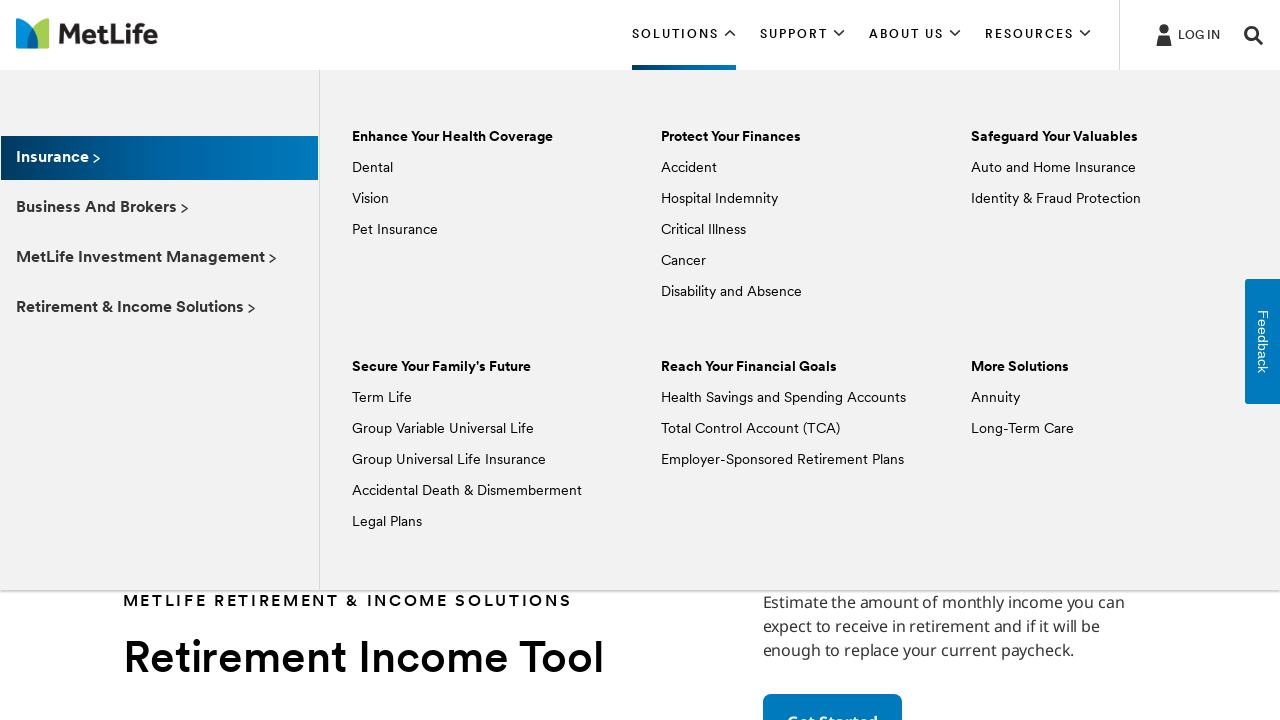

Located all Dental link elements
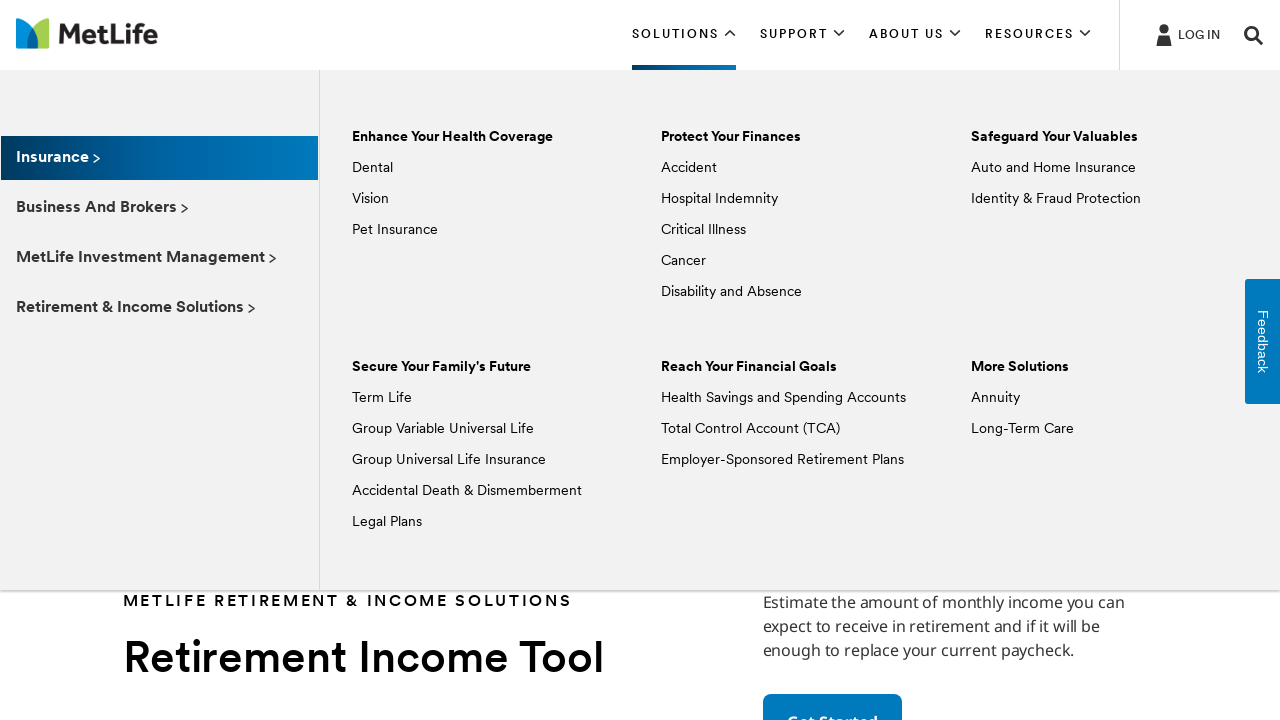

Clicked on the first Dental link at (372, 168) on xpath=//*[text()='Dental'] >> nth=0
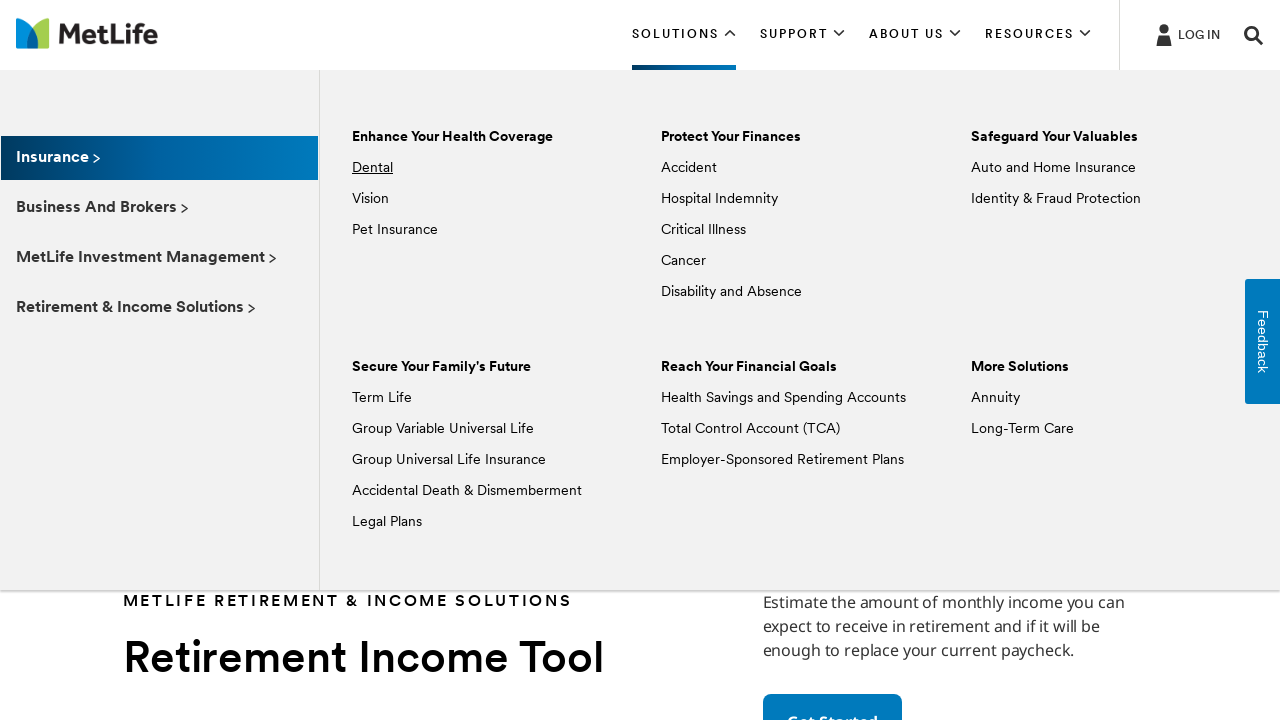

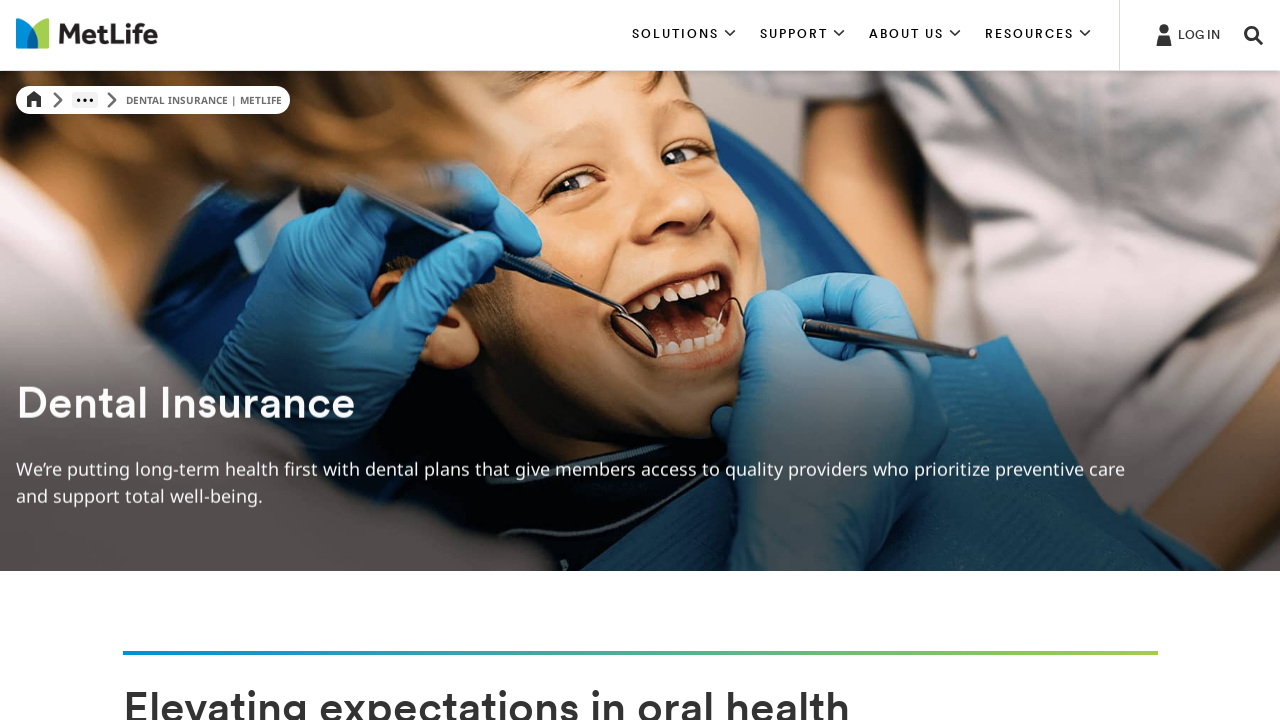